Tests dropdown selection using Playwright's select_option method to choose an item by visible text, then verifies the selection was made correctly.

Starting URL: http://the-internet.herokuapp.com/dropdown

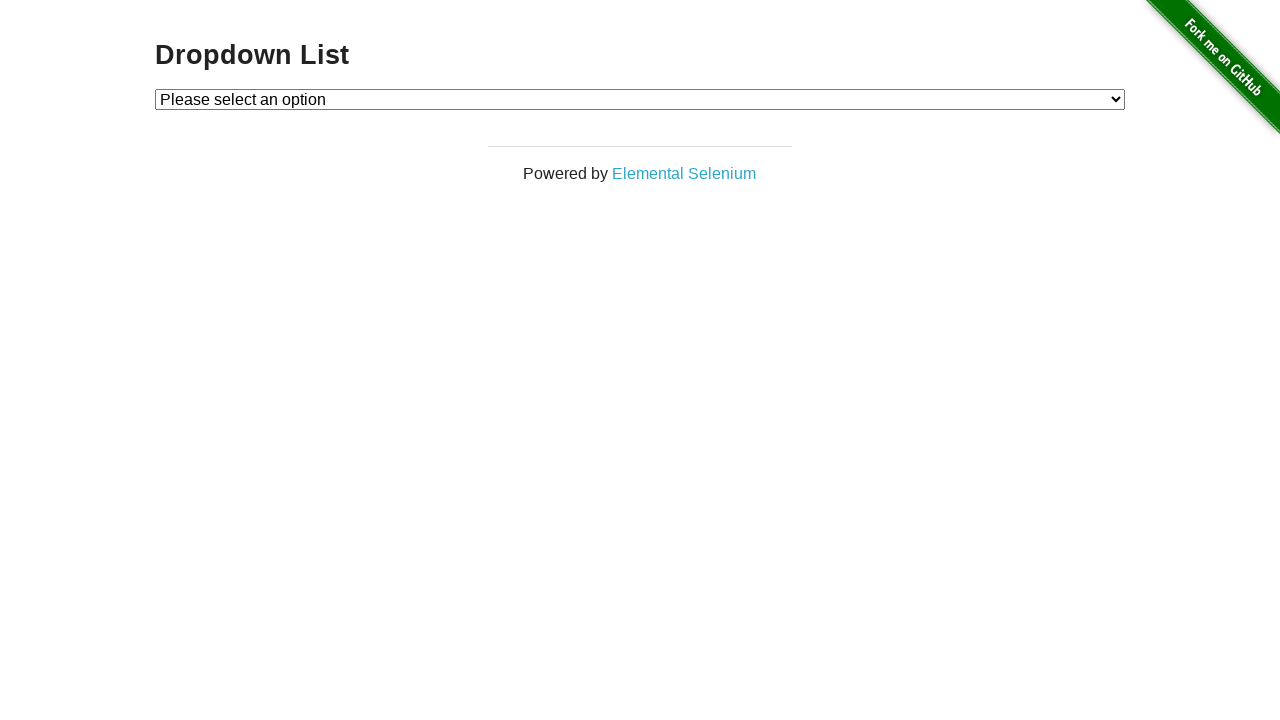

Selected 'Option 1' from dropdown using visible text on #dropdown
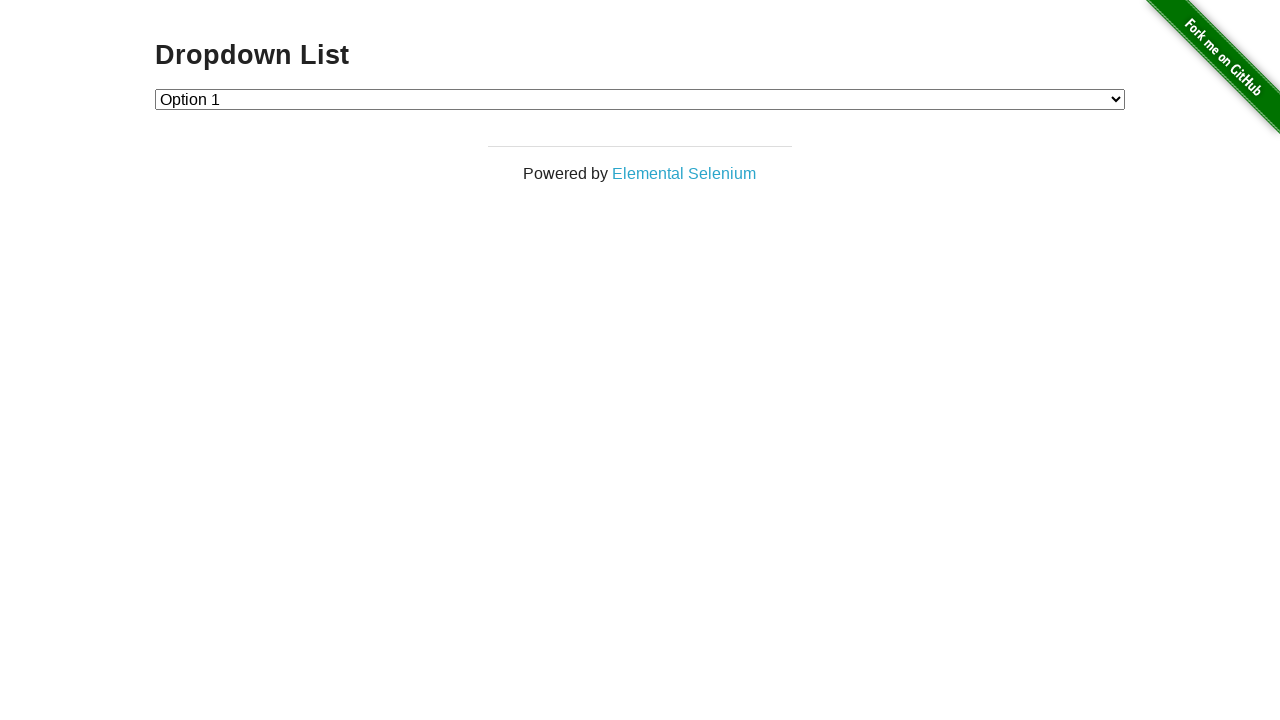

Retrieved the selected dropdown value
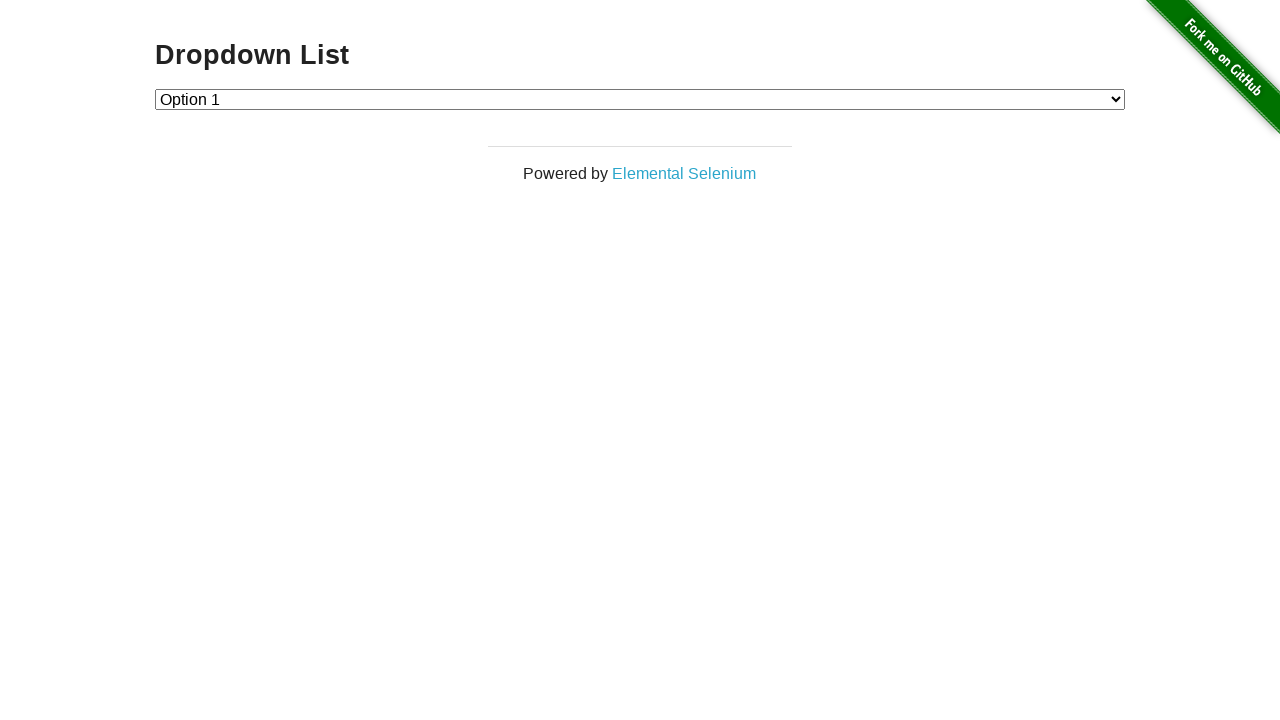

Verified that the dropdown value is '1' (Option 1)
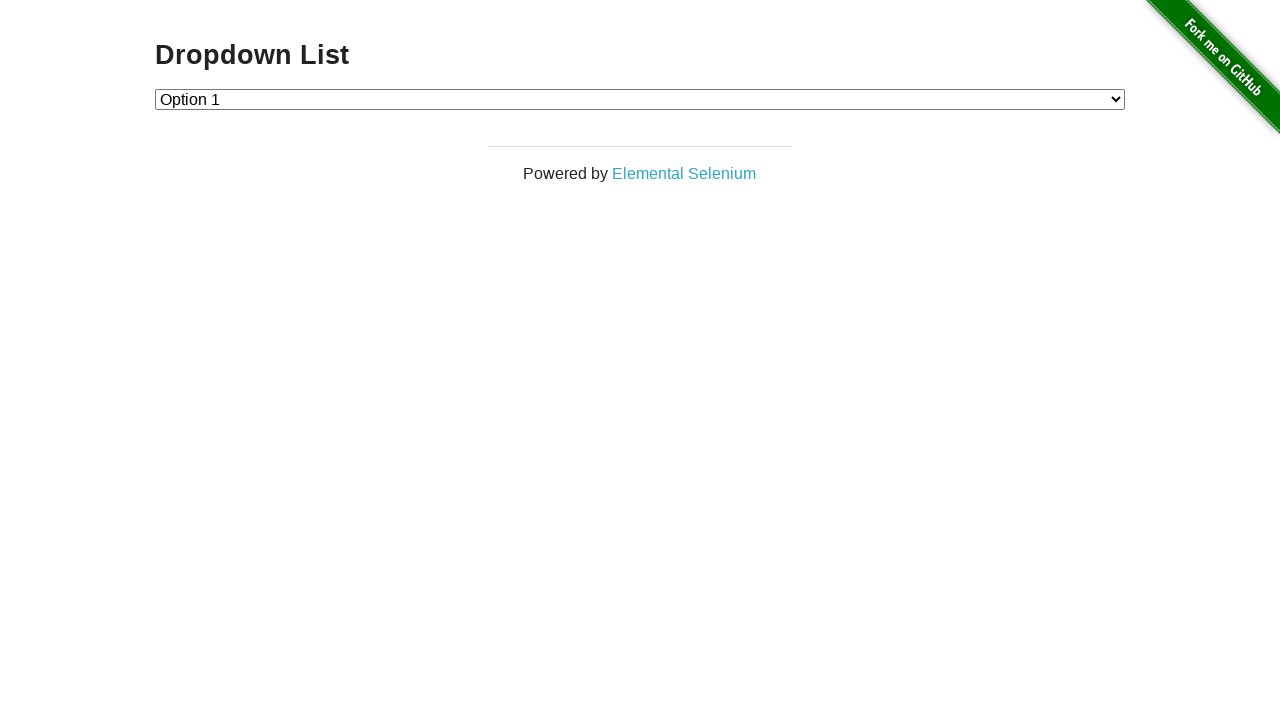

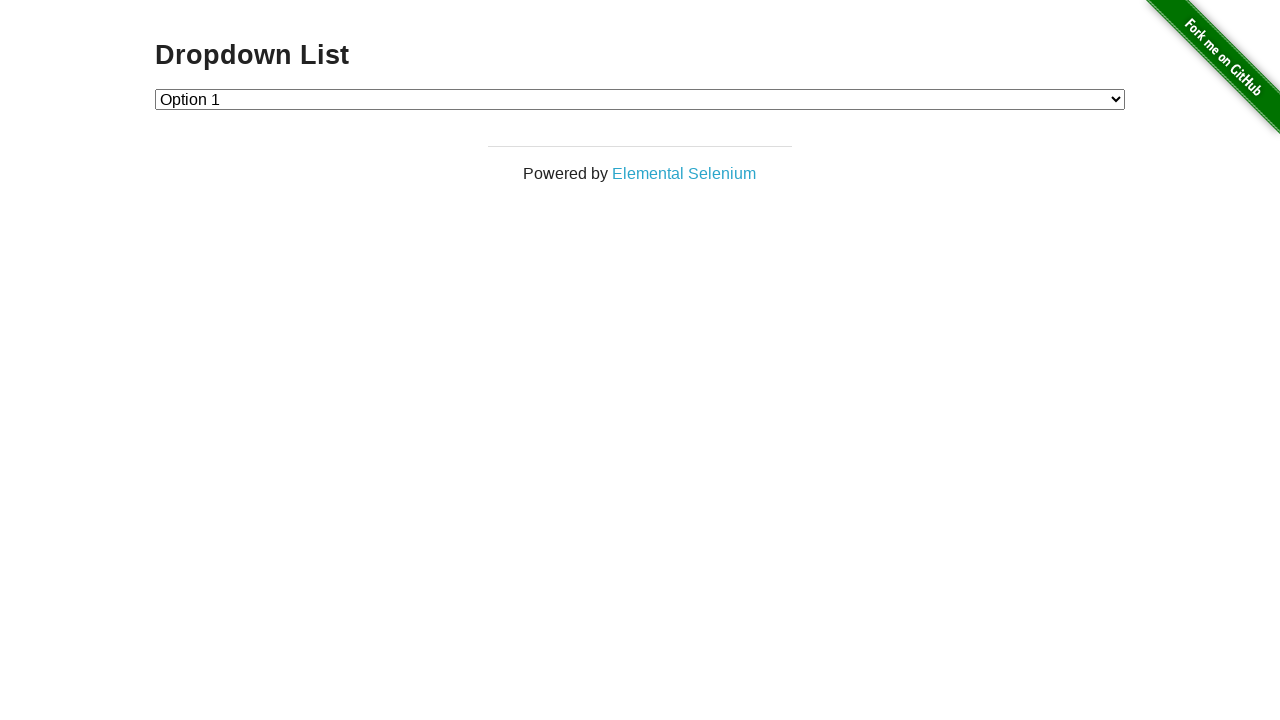